Tests editing a veterinarian from the vets list by clicking edit on the last row, updating the name fields, and saving.

Starting URL: https://client.sana-commerce.dev/

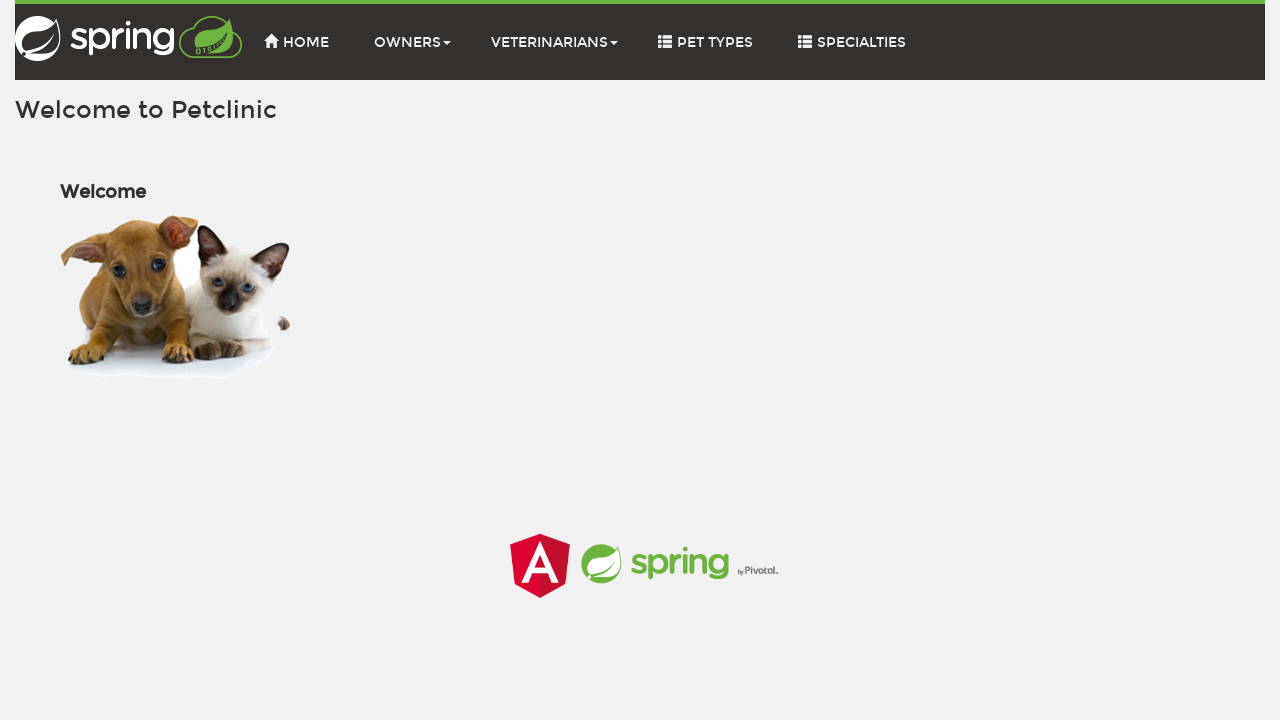

Clicked on vets tab at (554, 42) on .vetsTab
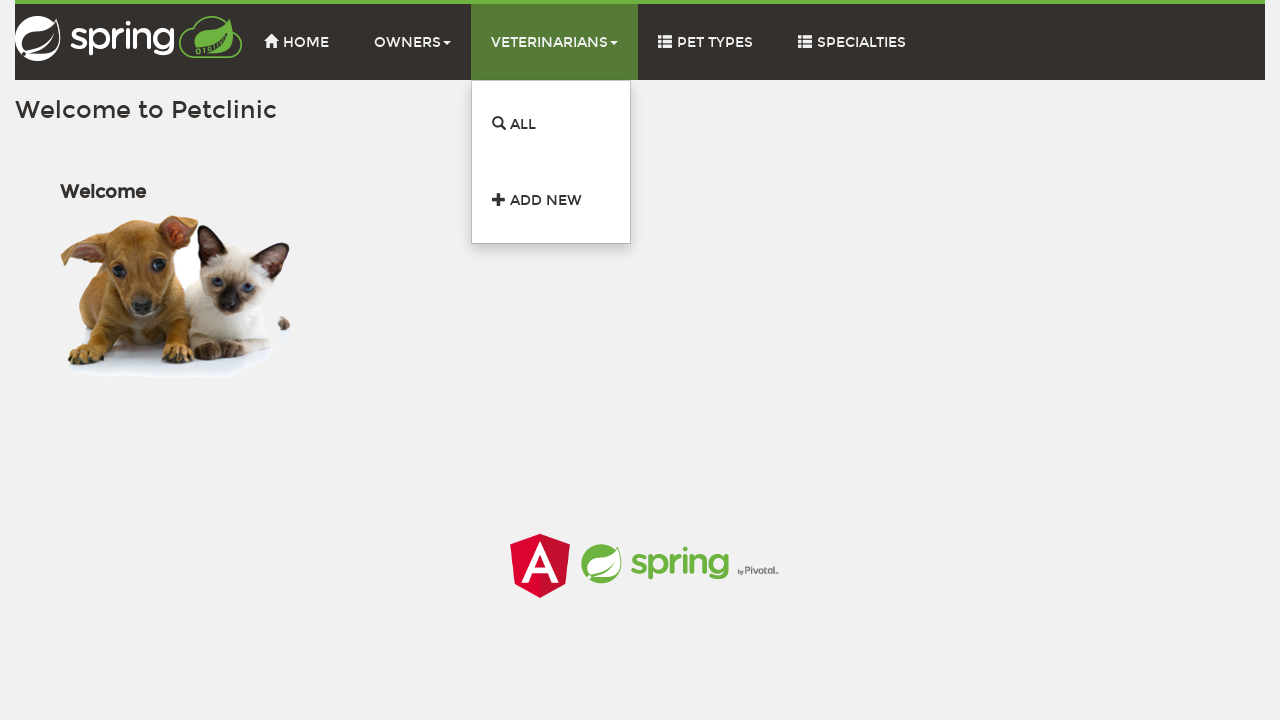

Clicked on vets list link at (551, 124) on a[routerlink="/vets"]
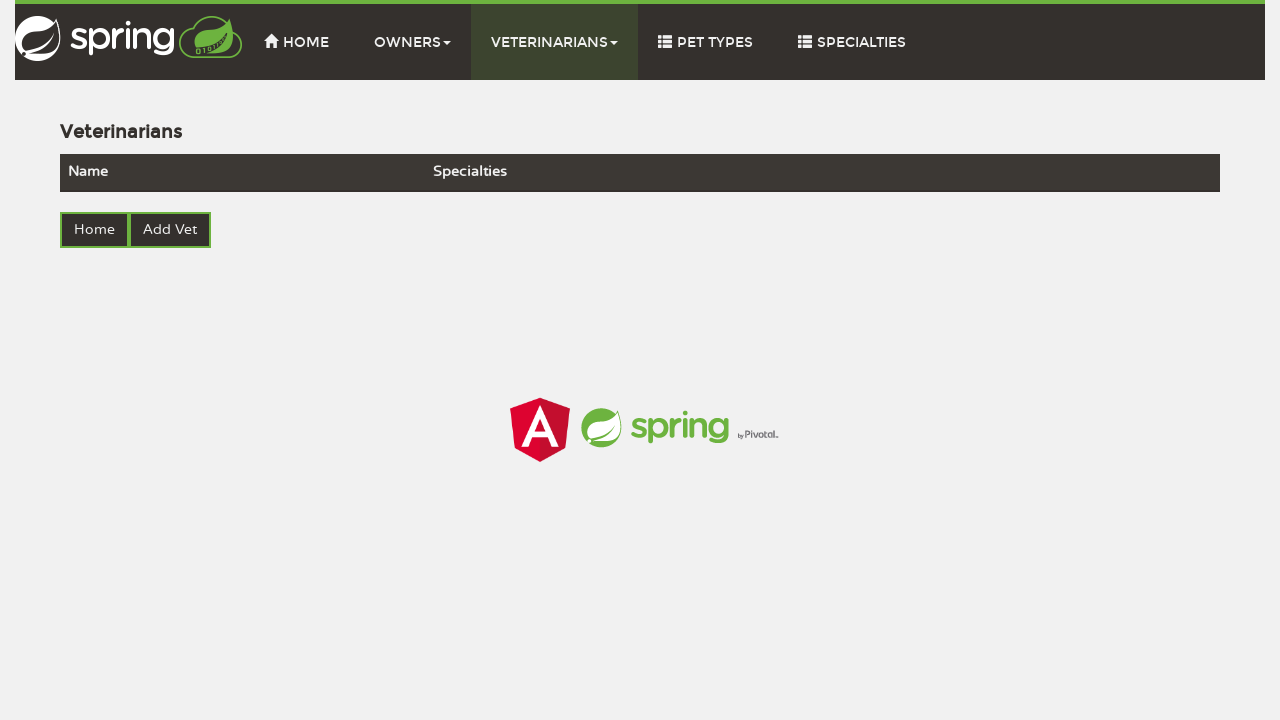

Waited for vets list to load
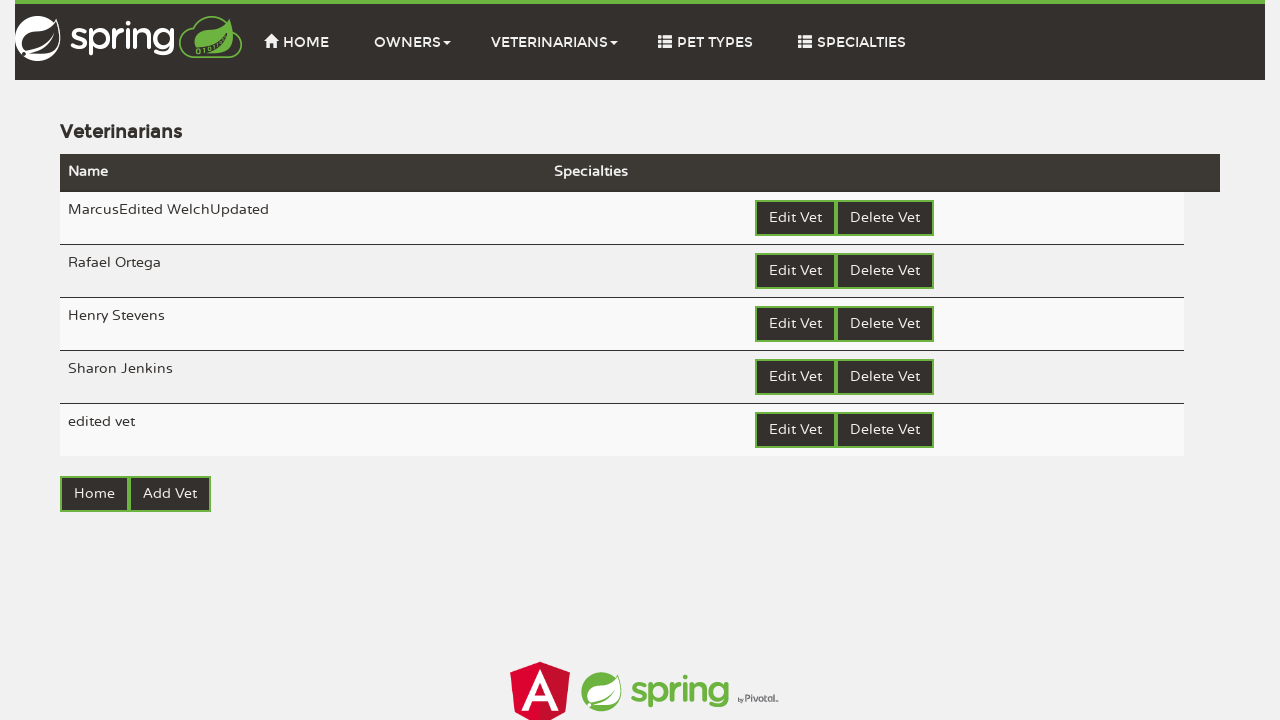

Clicked edit button on last vet row at (796, 430) on tr:last-child .editVet
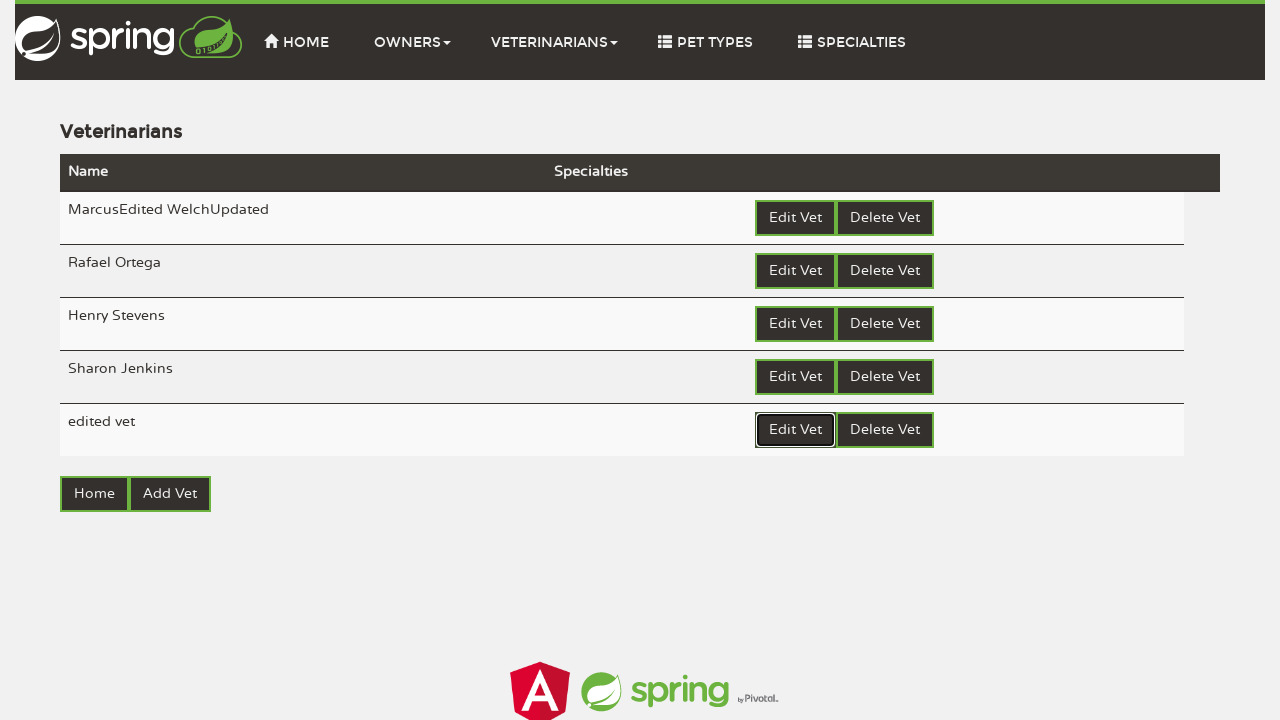

Selected all text in first name field
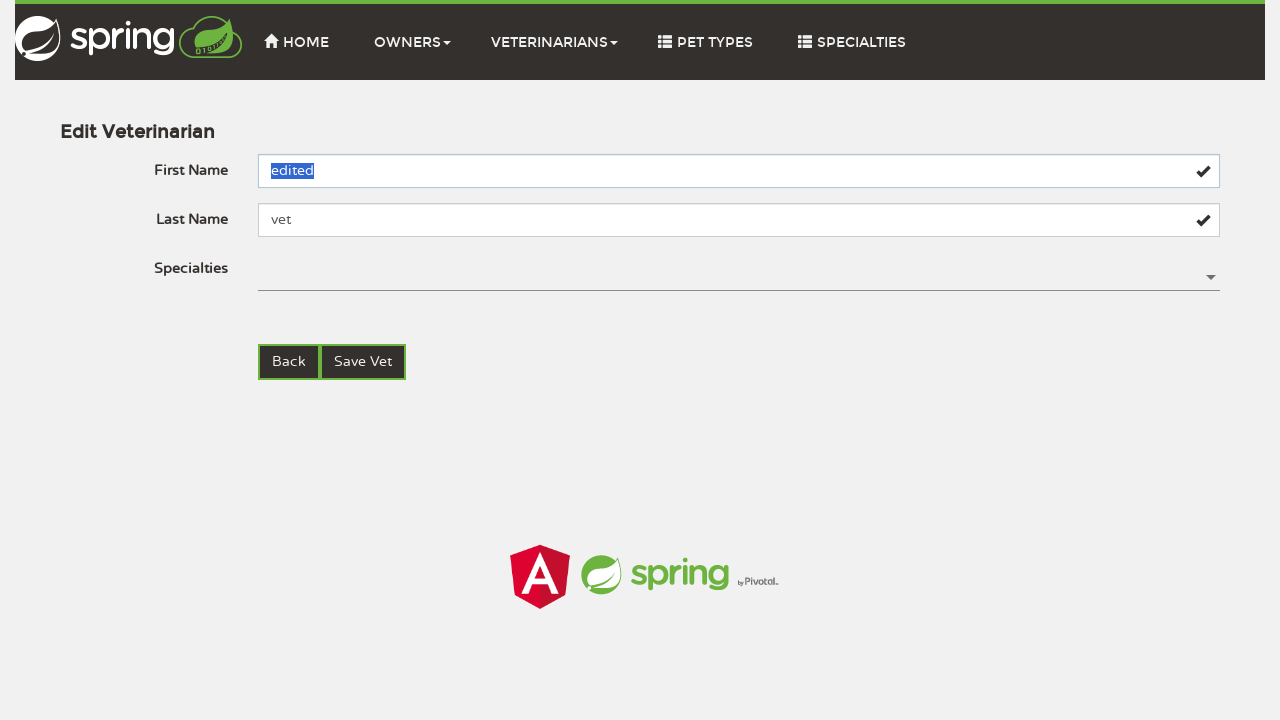

Updated first name to 'edited' on #firstName
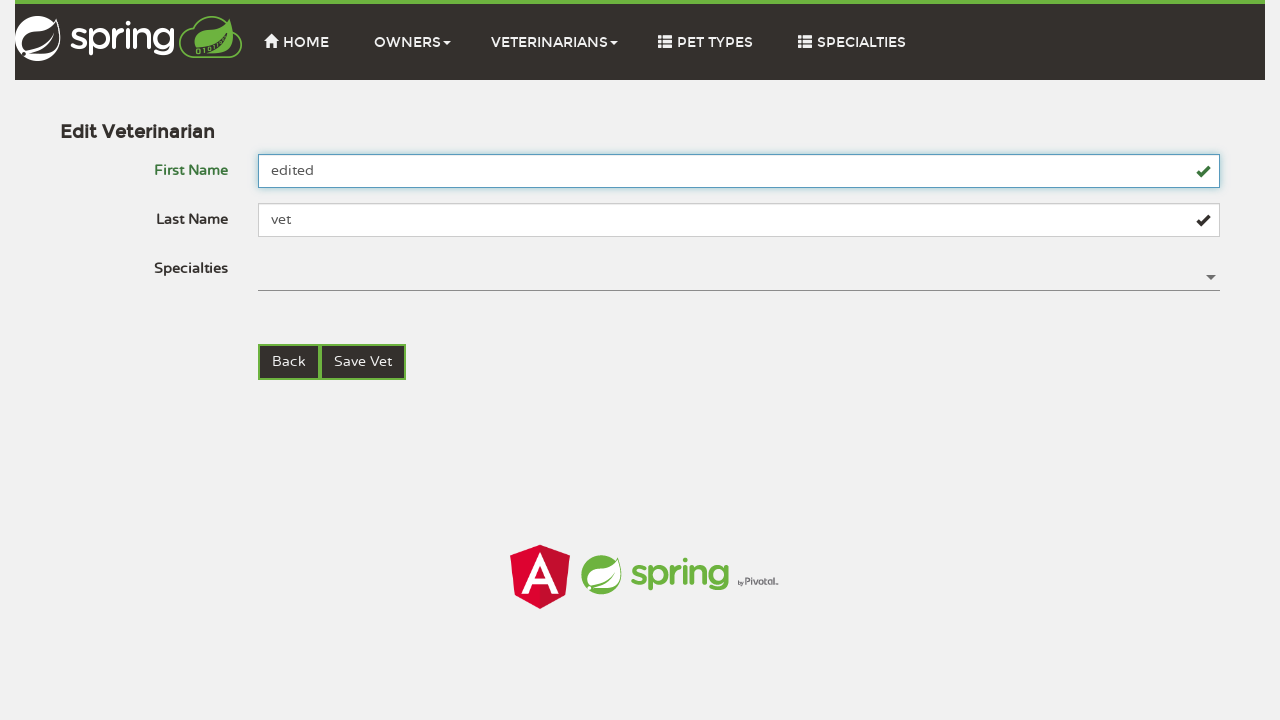

Selected all text in last name field
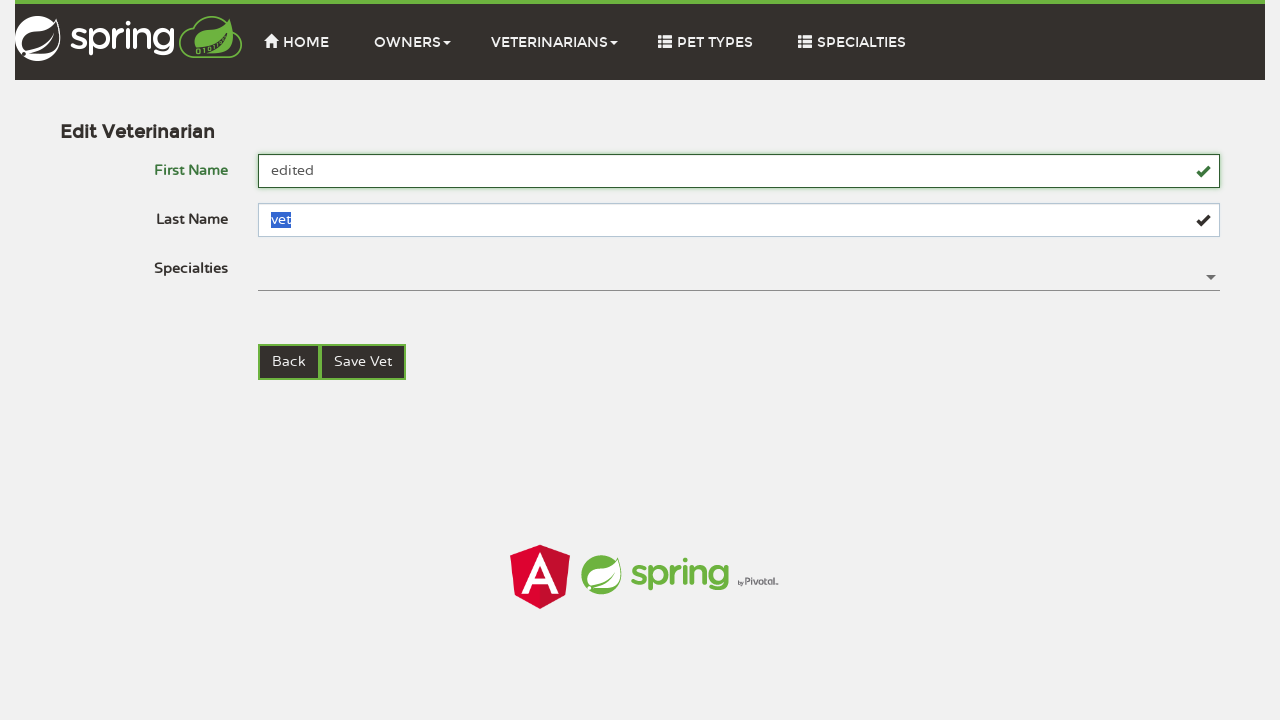

Updated last name to 'vet' on #lastName
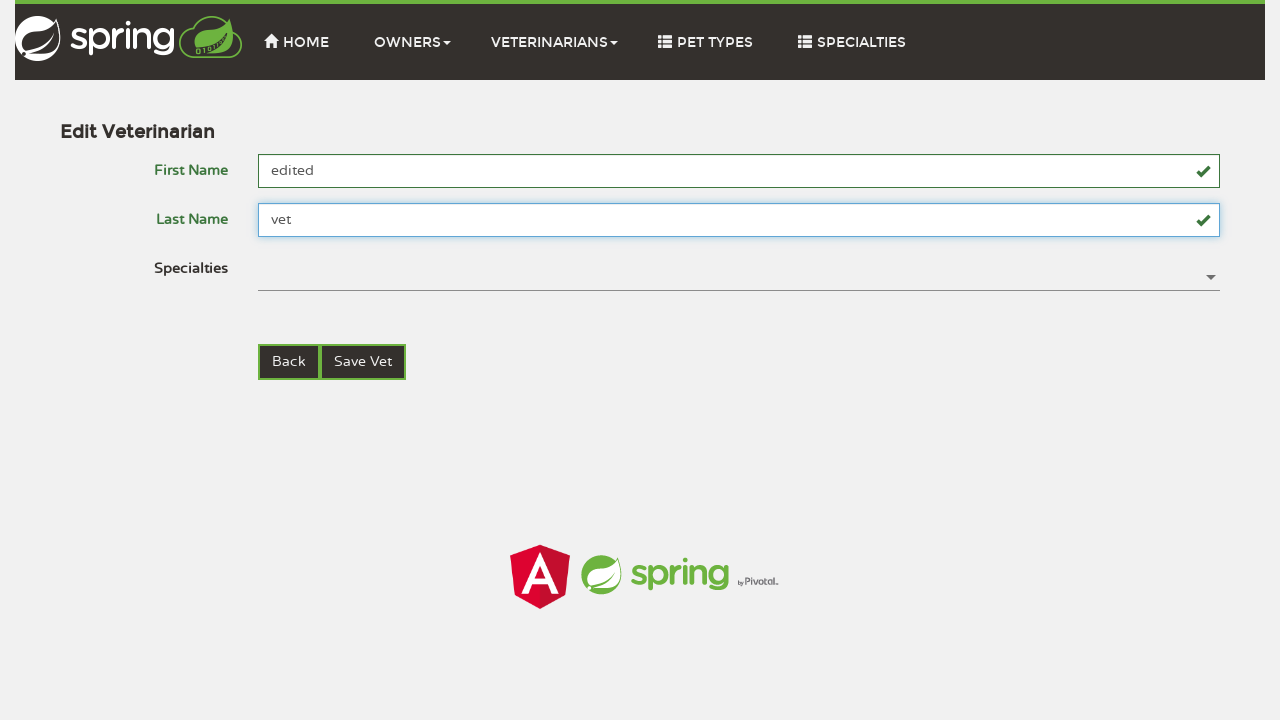

Clicked save button to save vet changes at (363, 362) on .saveVet
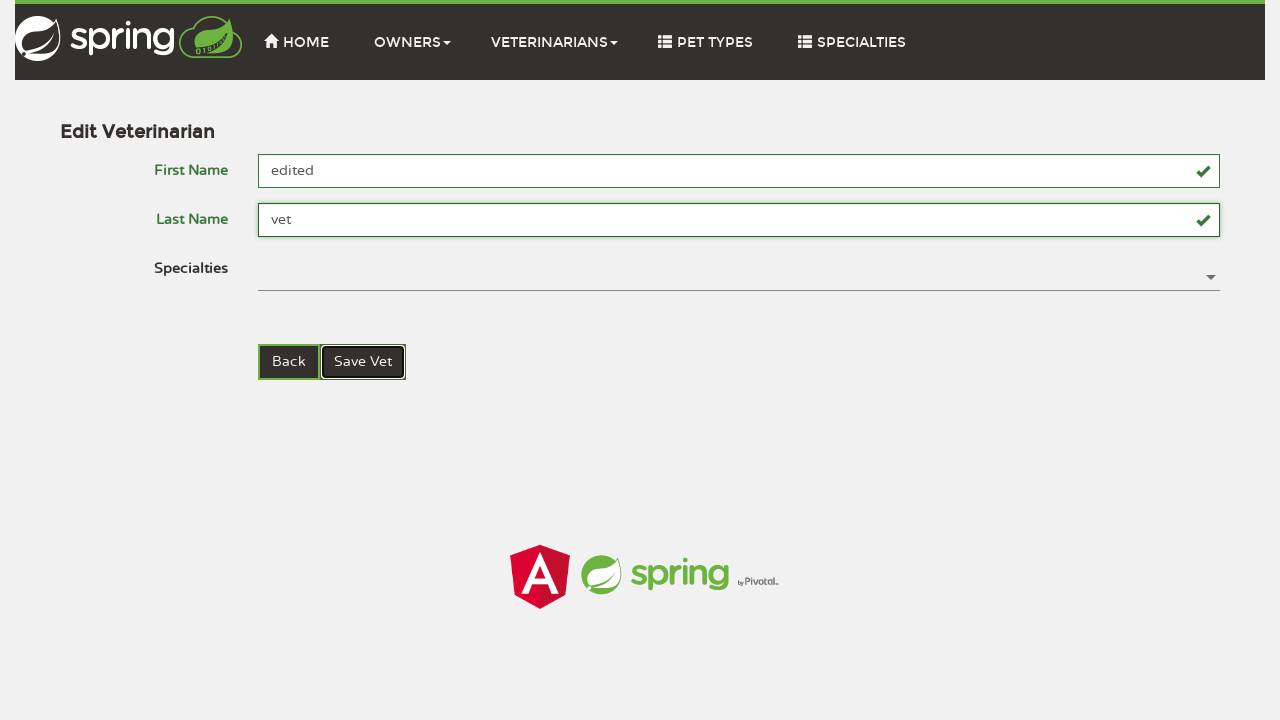

Waited for save to complete and vet full name to appear
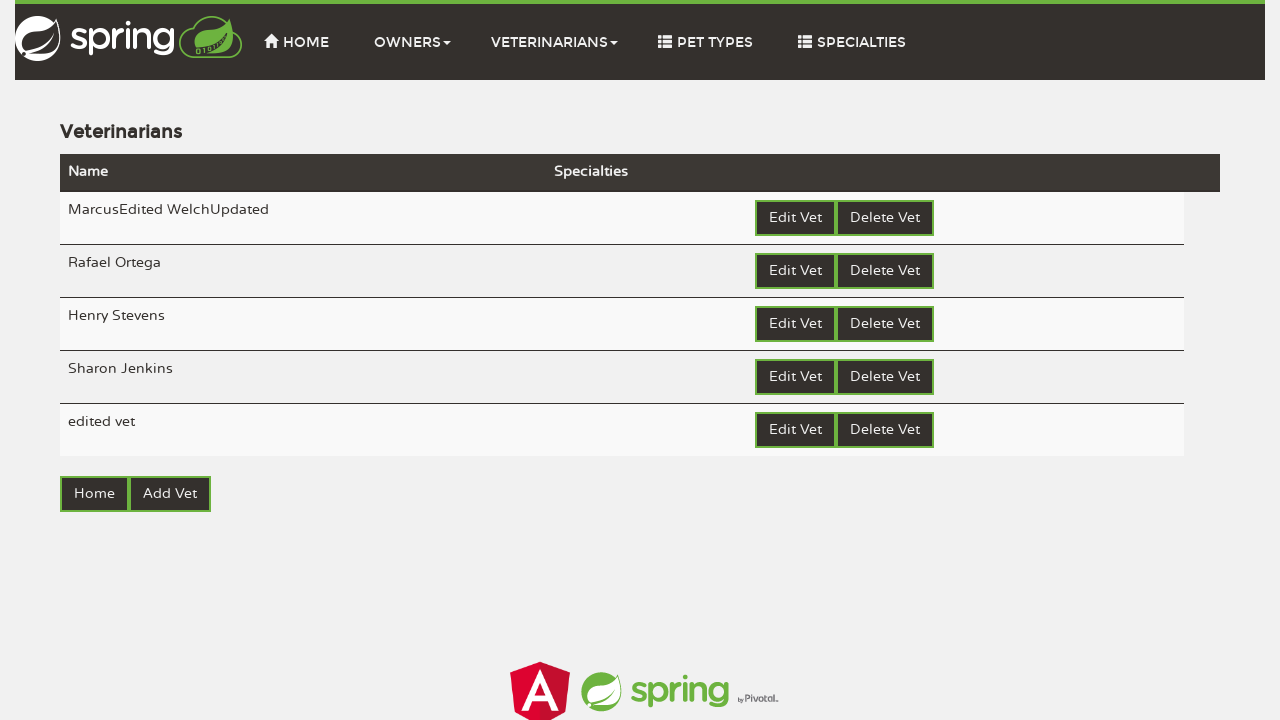

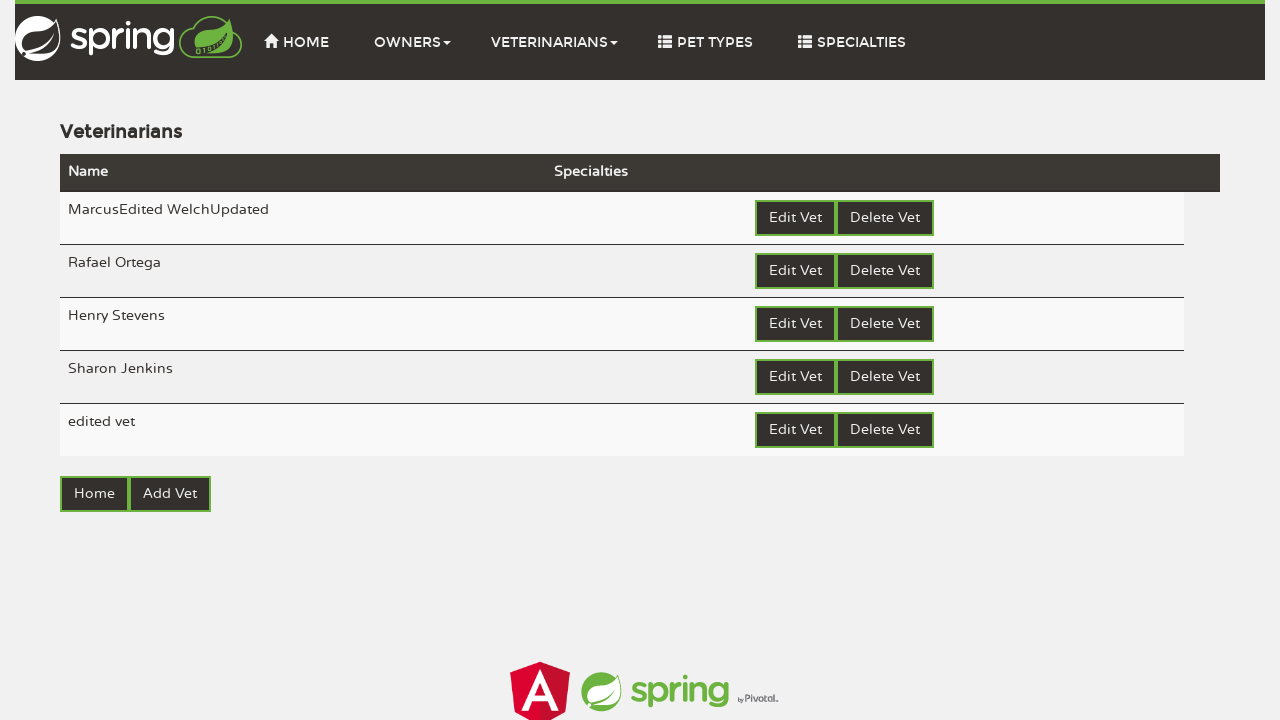